Tests that clicking Clear completed removes completed items from the list

Starting URL: https://demo.playwright.dev/todomvc

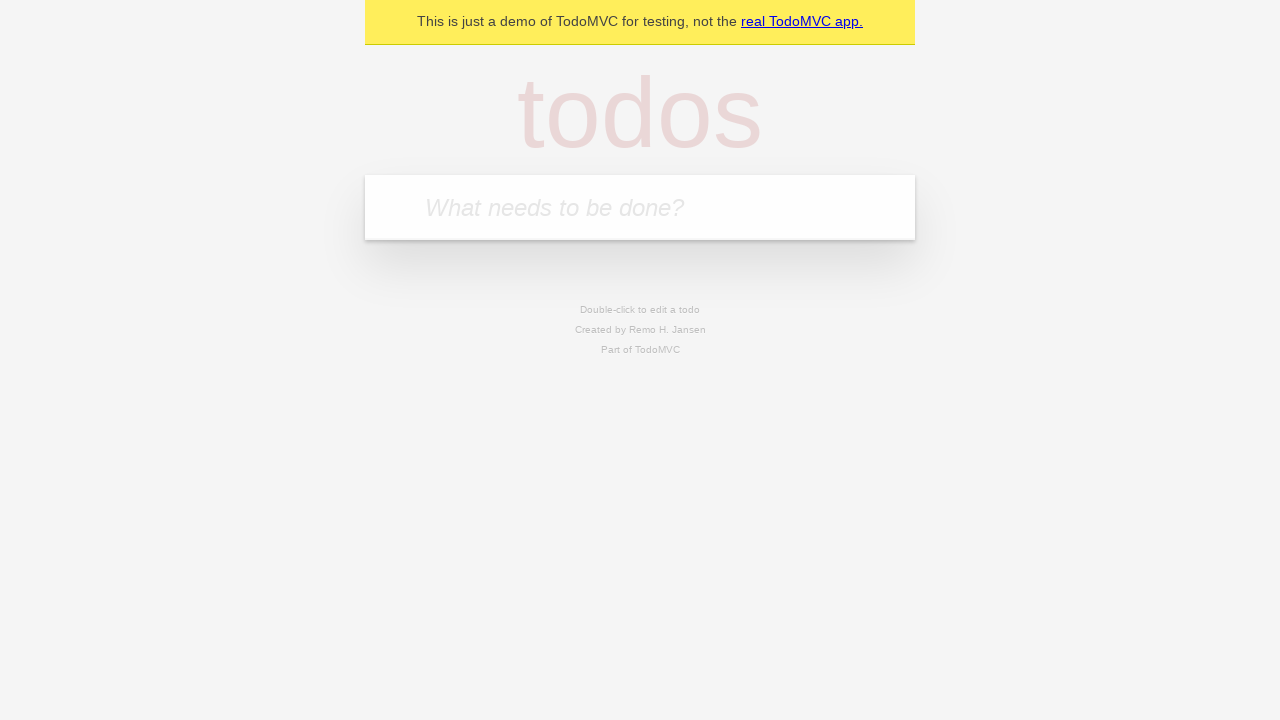

Filled todo input with 'buy some cheese' on internal:attr=[placeholder="What needs to be done?"i]
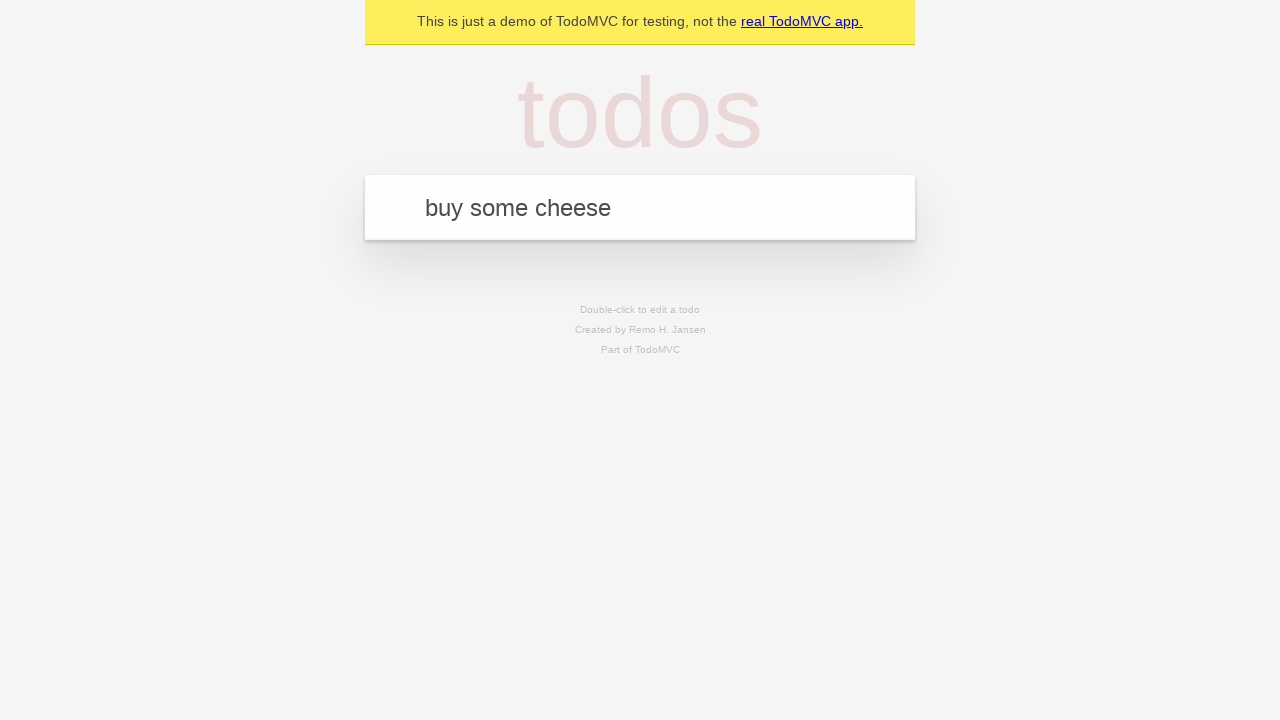

Pressed Enter to add first todo on internal:attr=[placeholder="What needs to be done?"i]
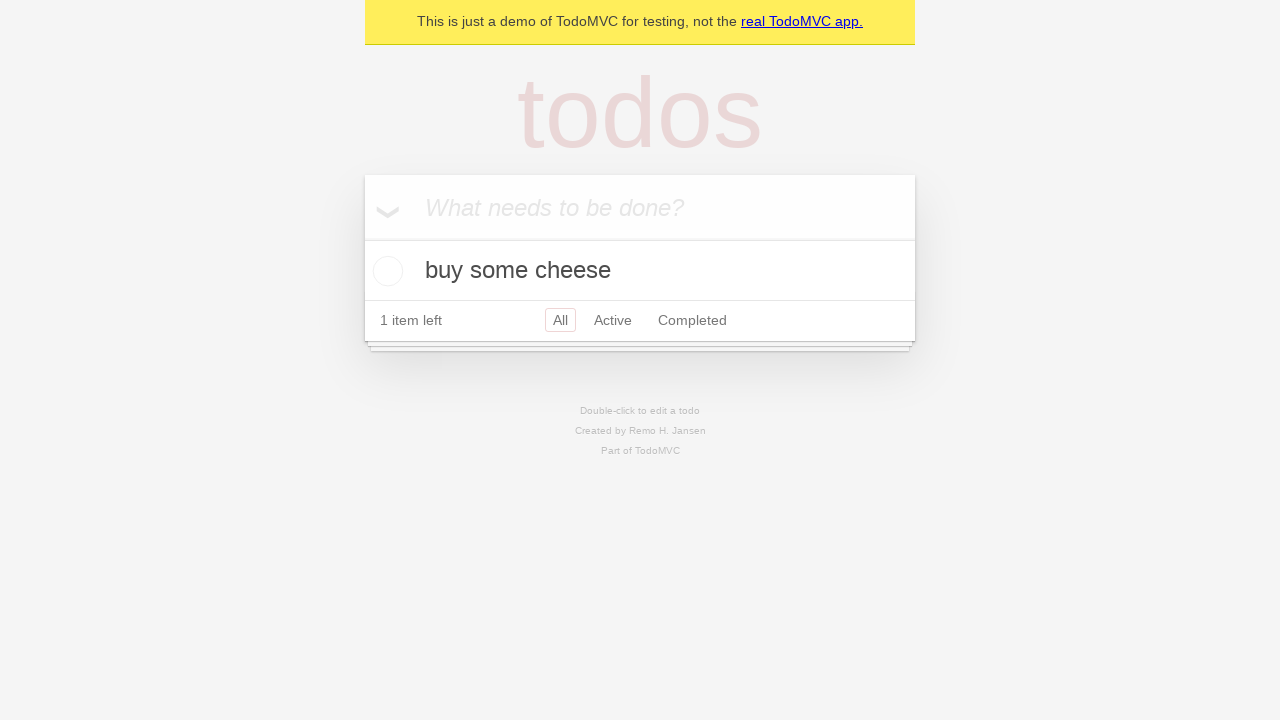

Filled todo input with 'feed the cat' on internal:attr=[placeholder="What needs to be done?"i]
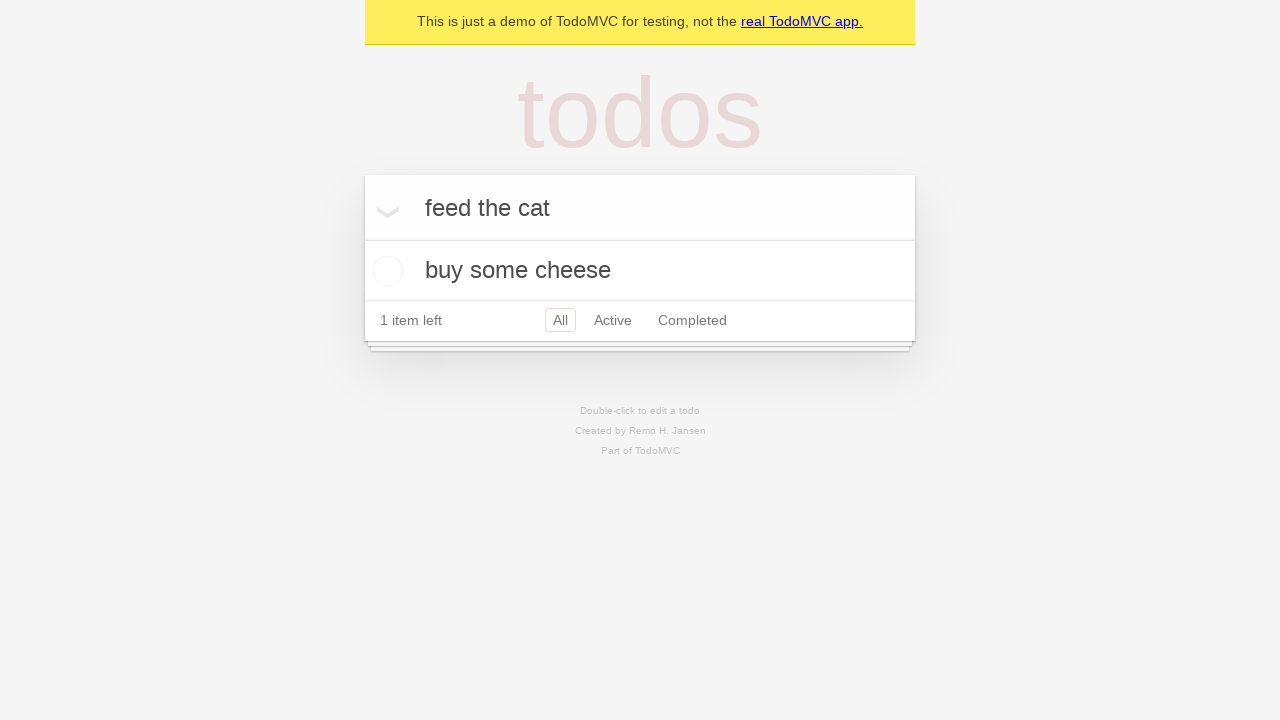

Pressed Enter to add second todo on internal:attr=[placeholder="What needs to be done?"i]
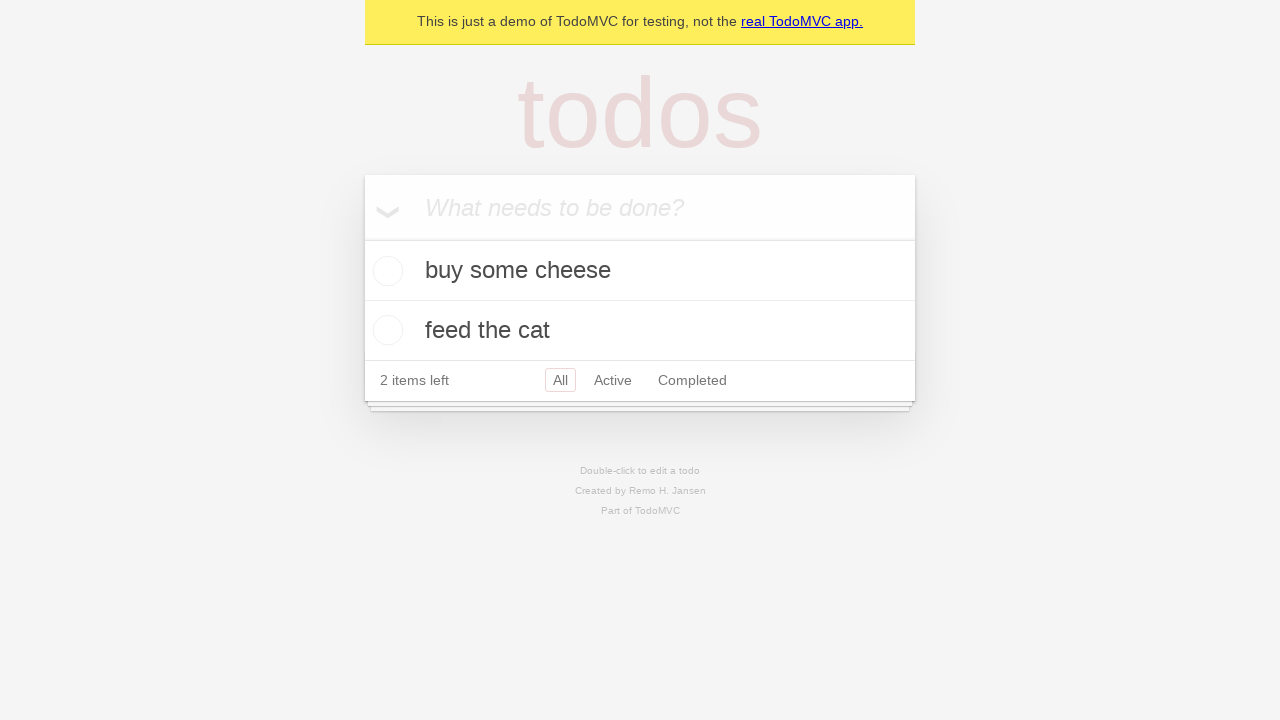

Filled todo input with 'book a doctors appointment' on internal:attr=[placeholder="What needs to be done?"i]
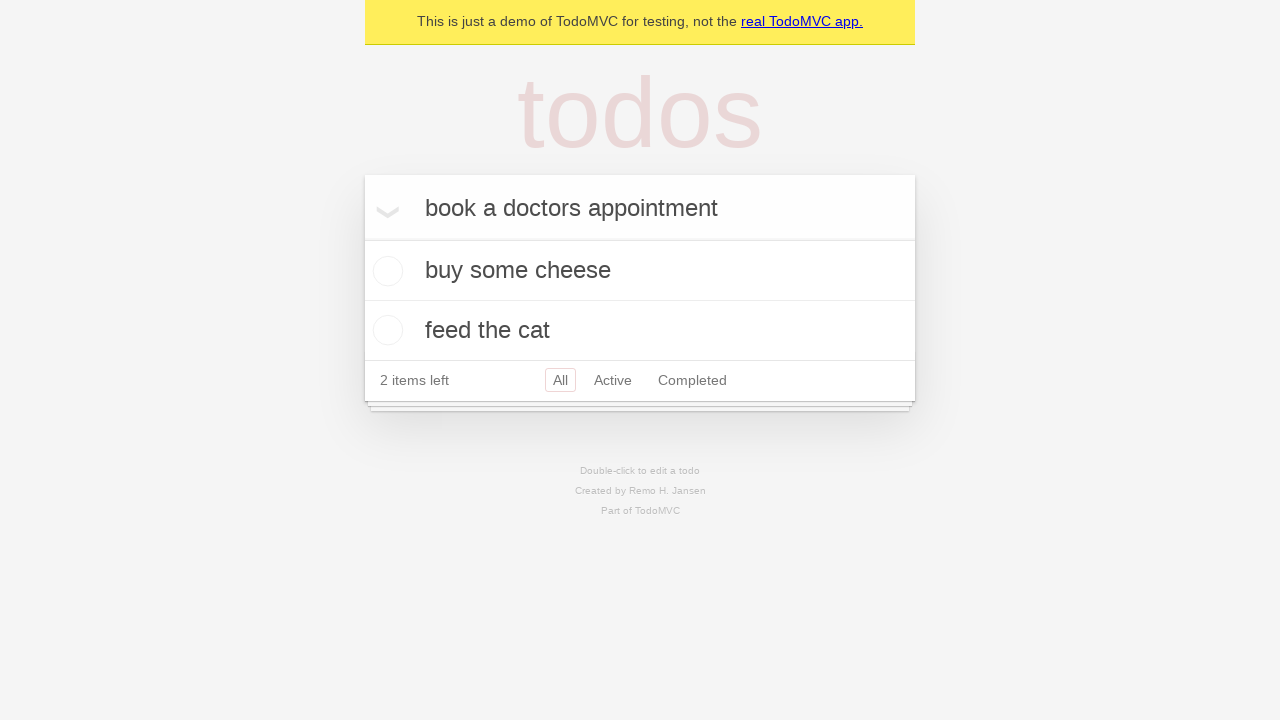

Pressed Enter to add third todo on internal:attr=[placeholder="What needs to be done?"i]
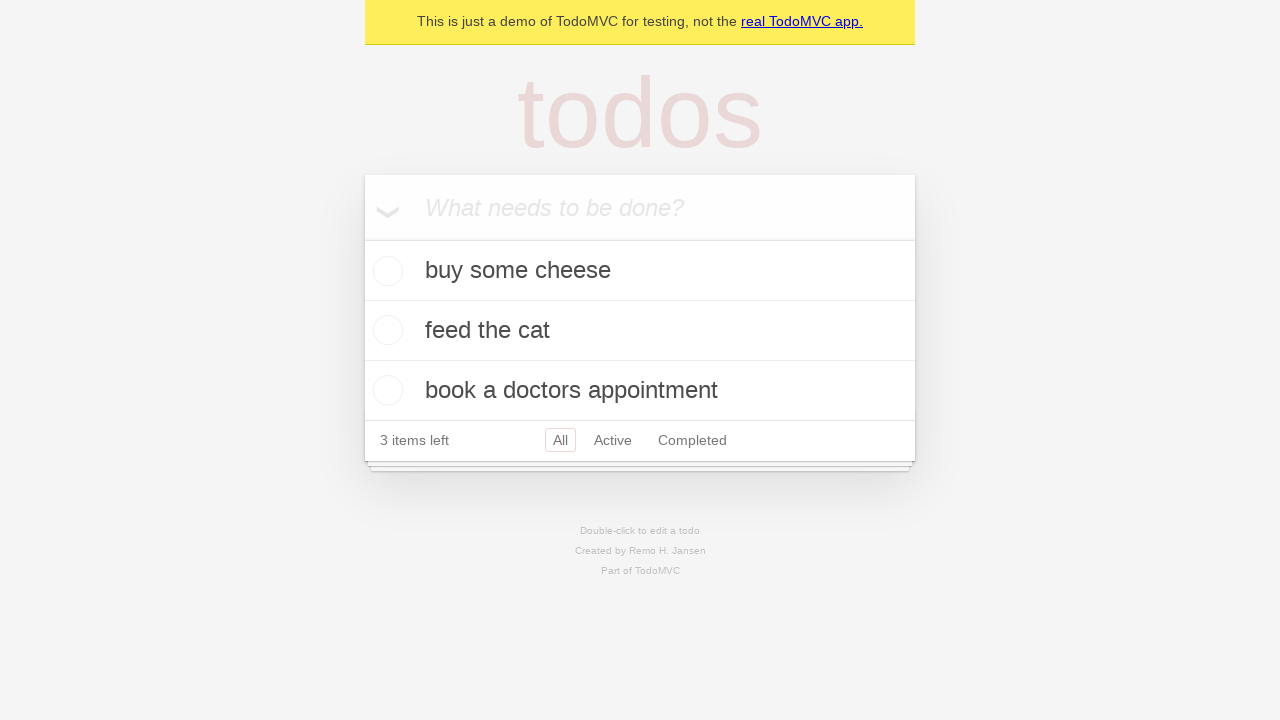

Checked the checkbox for second todo item at (385, 330) on internal:testid=[data-testid="todo-item"s] >> nth=1 >> internal:role=checkbox
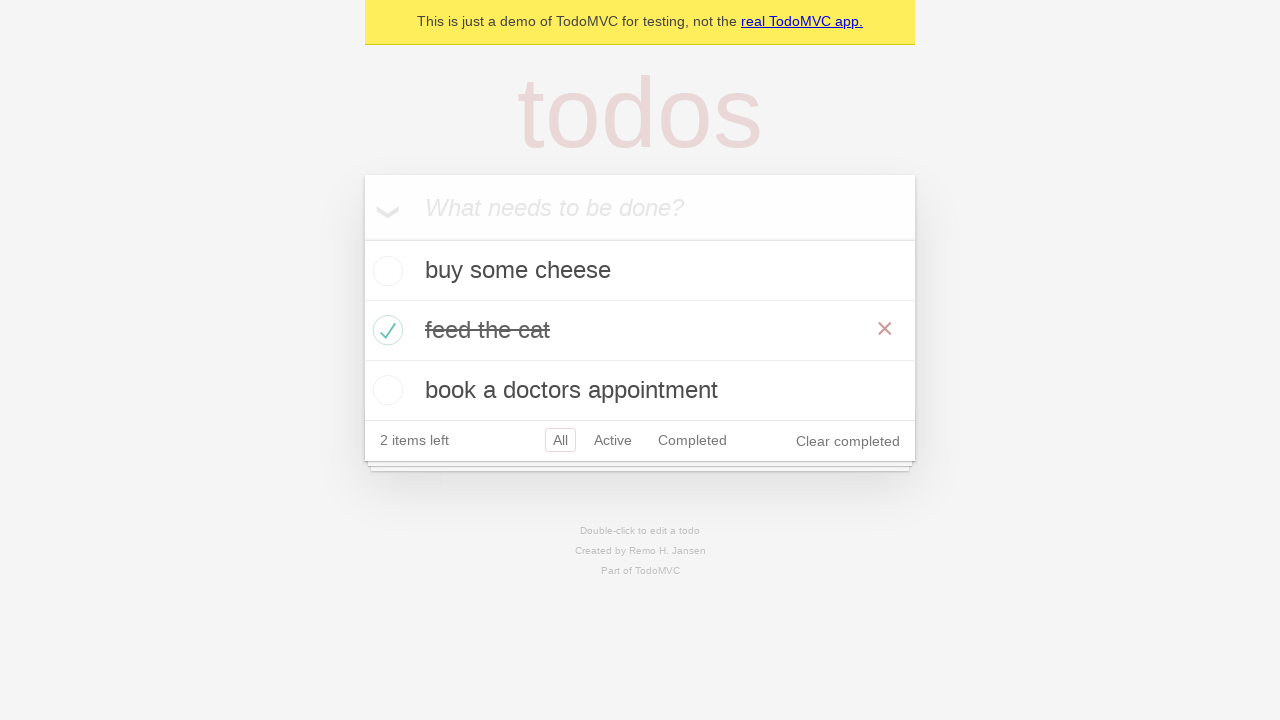

Clicked 'Clear completed' button to remove completed items at (848, 441) on internal:role=button[name="Clear completed"i]
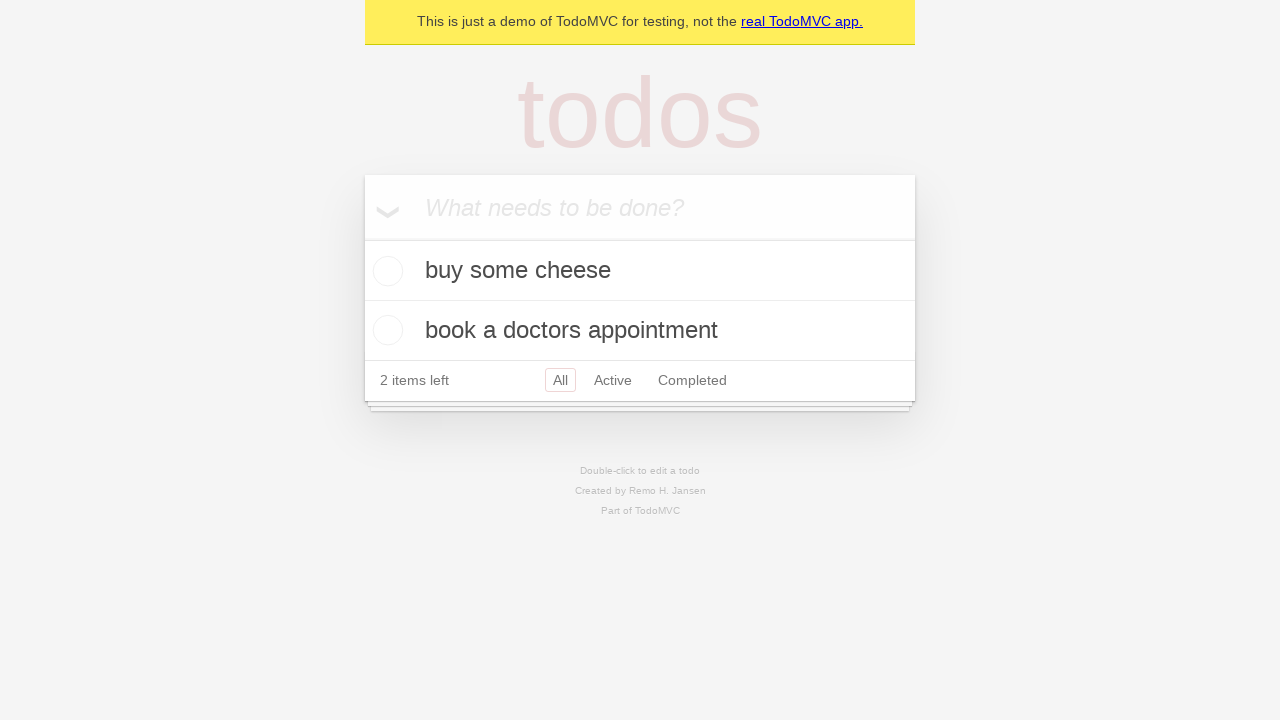

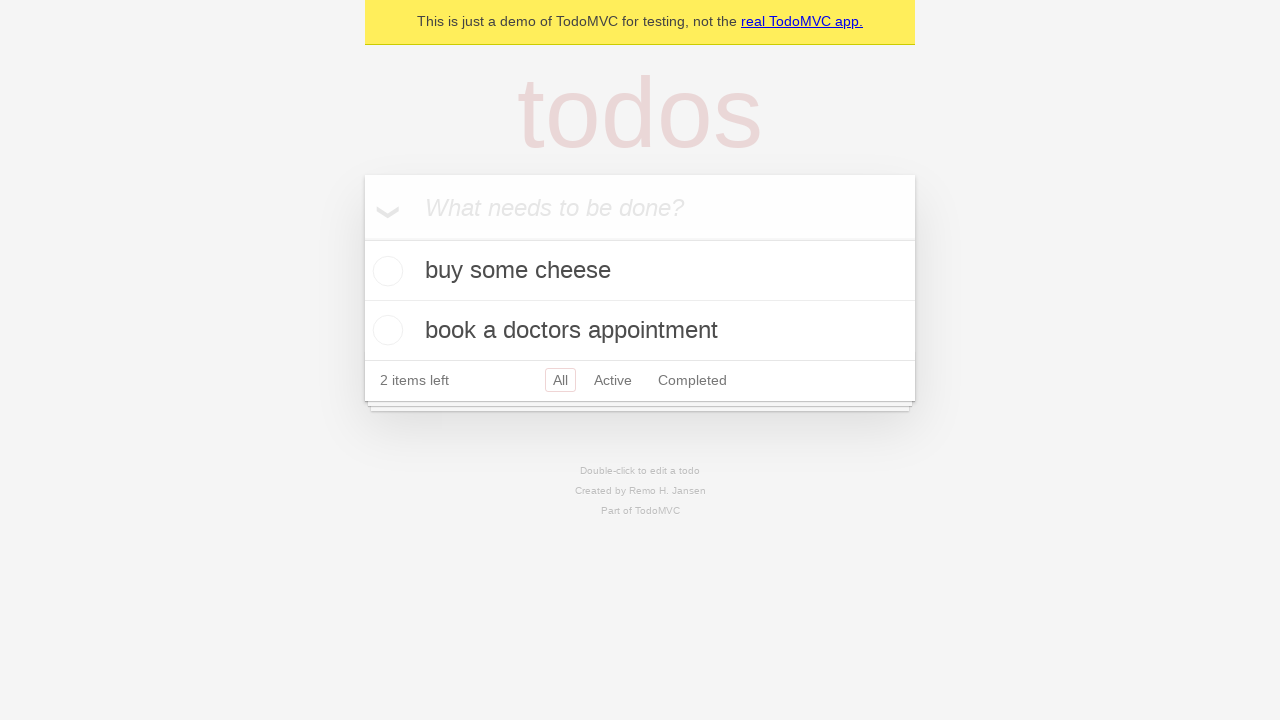